Tests input field functionality by entering text data and pressing Enter key to submit, then verifies the result is displayed

Starting URL: https://www.qa-practice.com/elements/input/simple

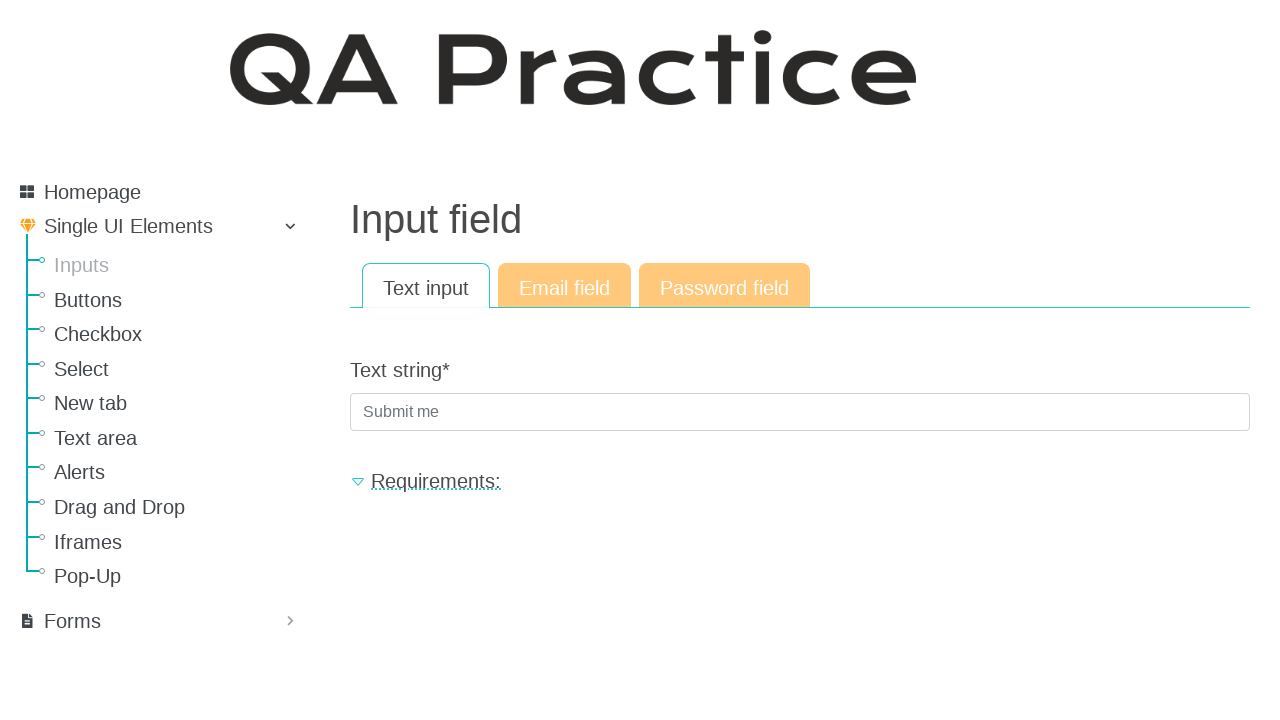

Filled text input field with 'Test_text-123' on input[name='text_string']
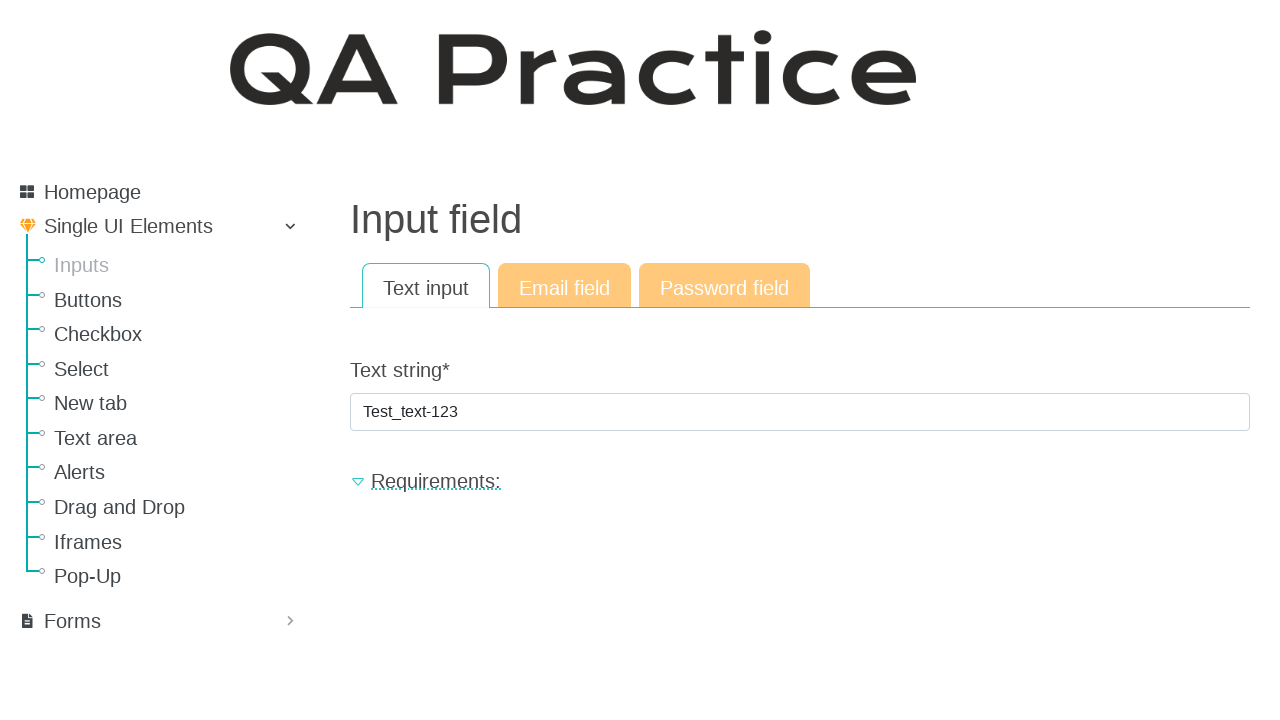

Pressed Enter key to submit the form on input[name='text_string']
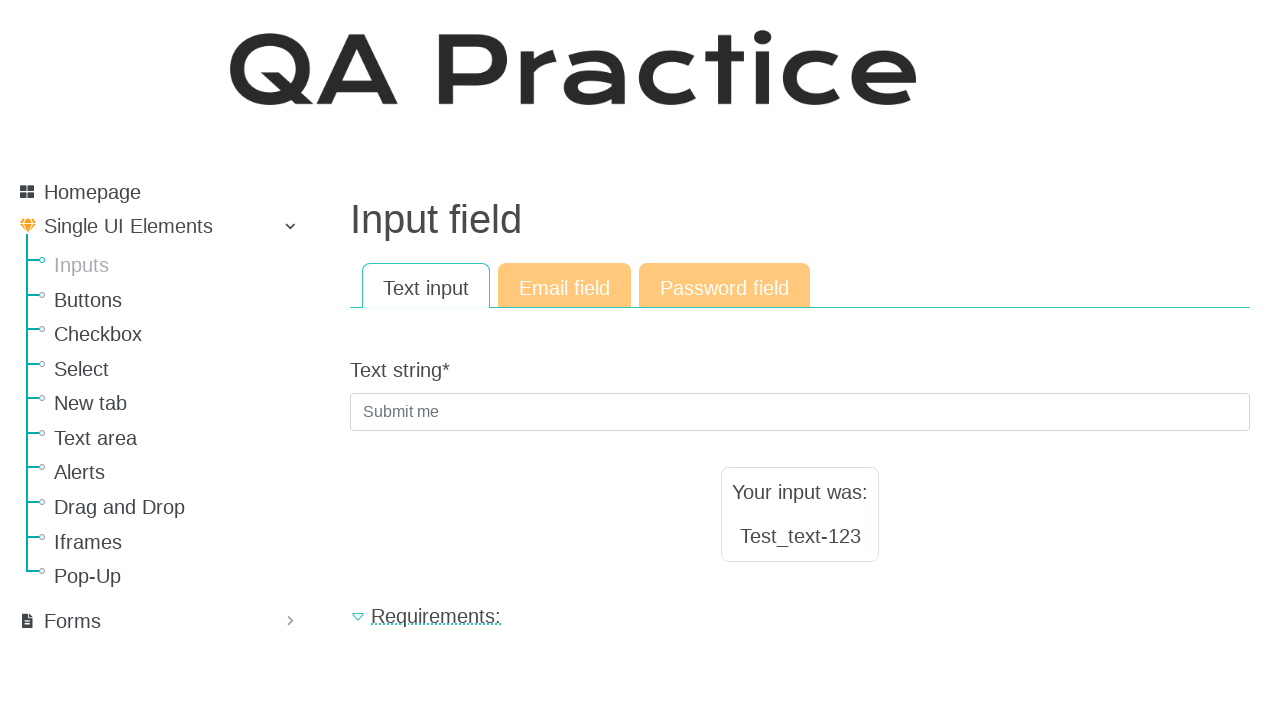

Result element became visible after form submission
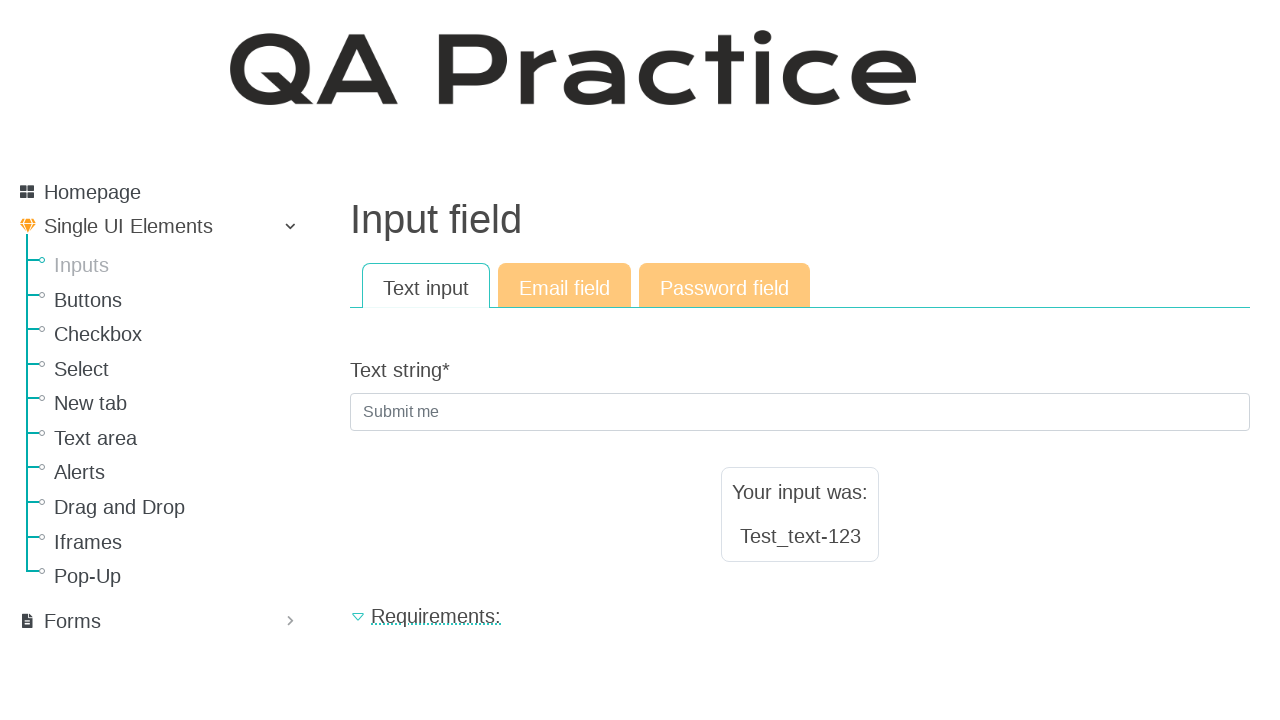

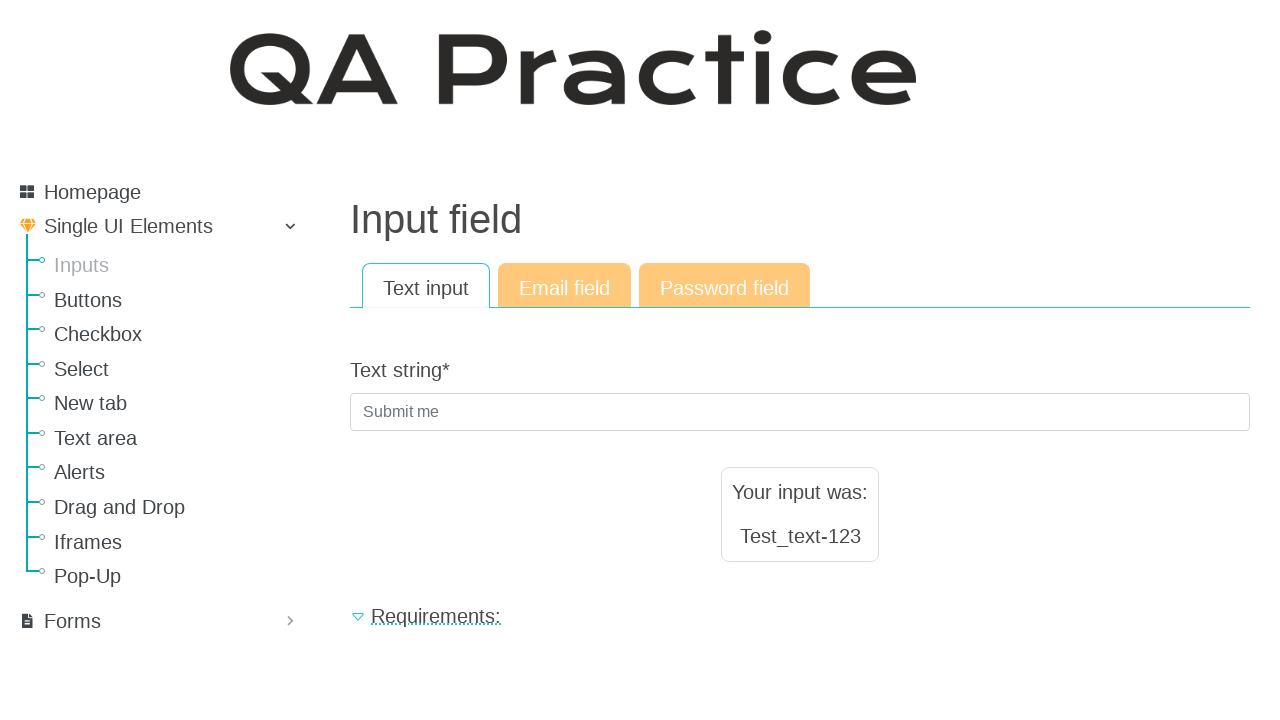